Tests Vue.js dropdown component by selecting different options and verifying the selected value is displayed in the dropdown toggle.

Starting URL: https://mikerodham.github.io/vue-dropdowns/

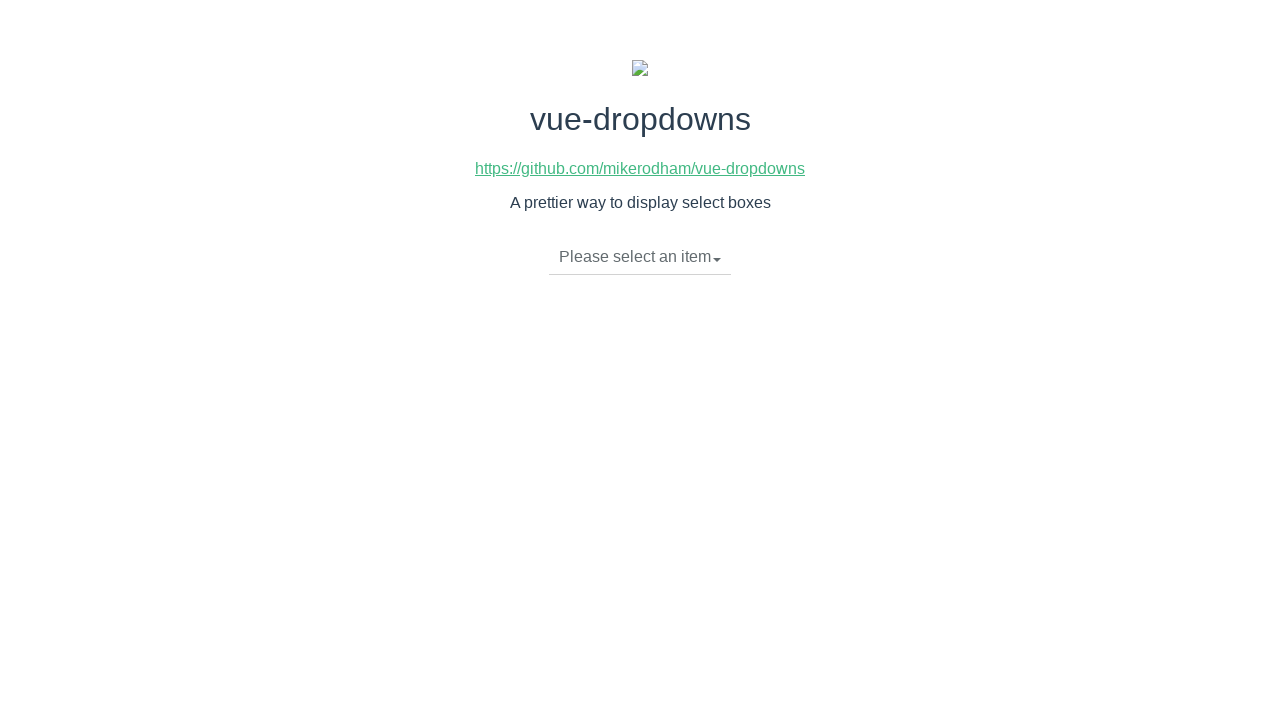

Clicked dropdown toggle to open menu at (640, 257) on li.dropdown-toggle
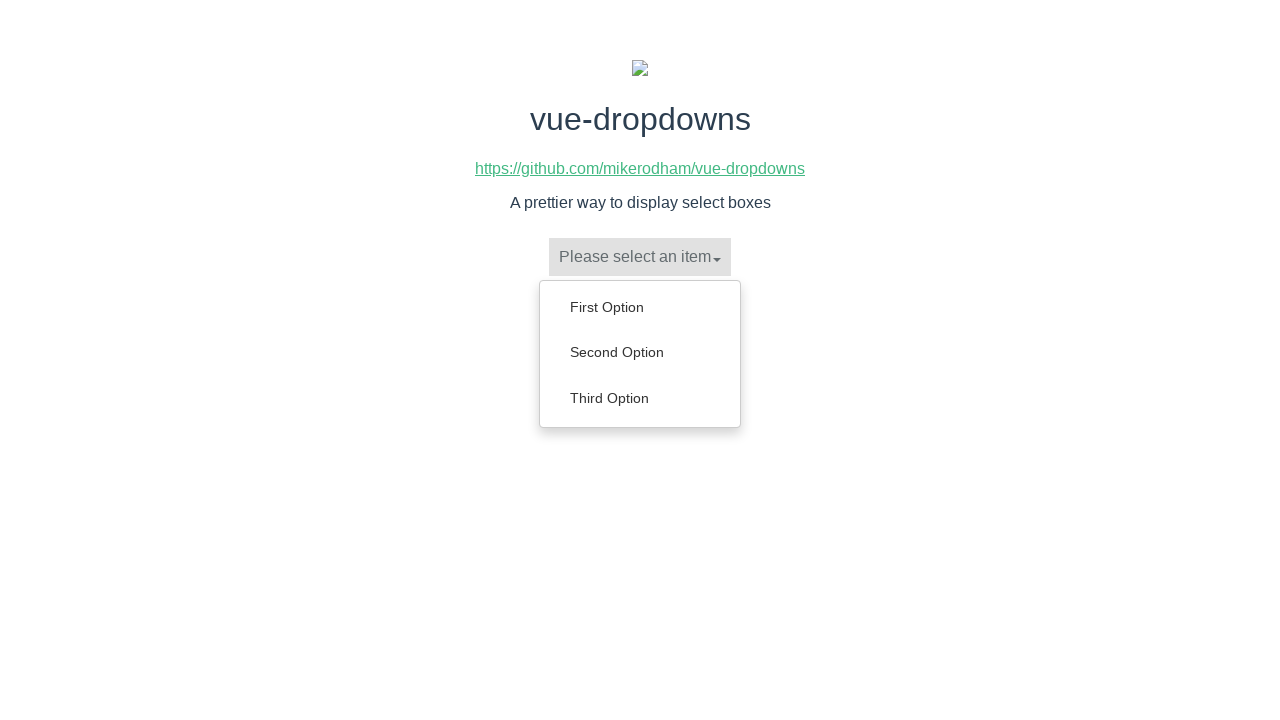

Dropdown menu options loaded
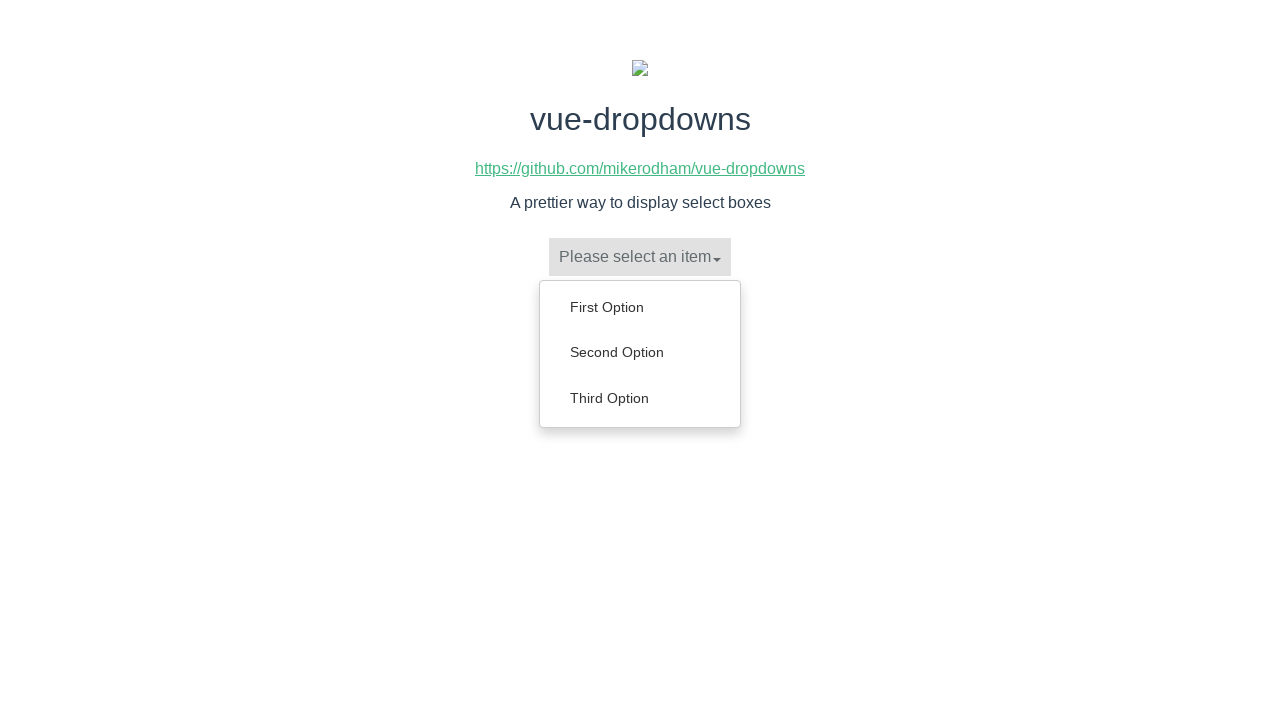

Selected 'Second Option' from dropdown at (640, 352) on ul.dropdown-menu a:has-text('Second Option')
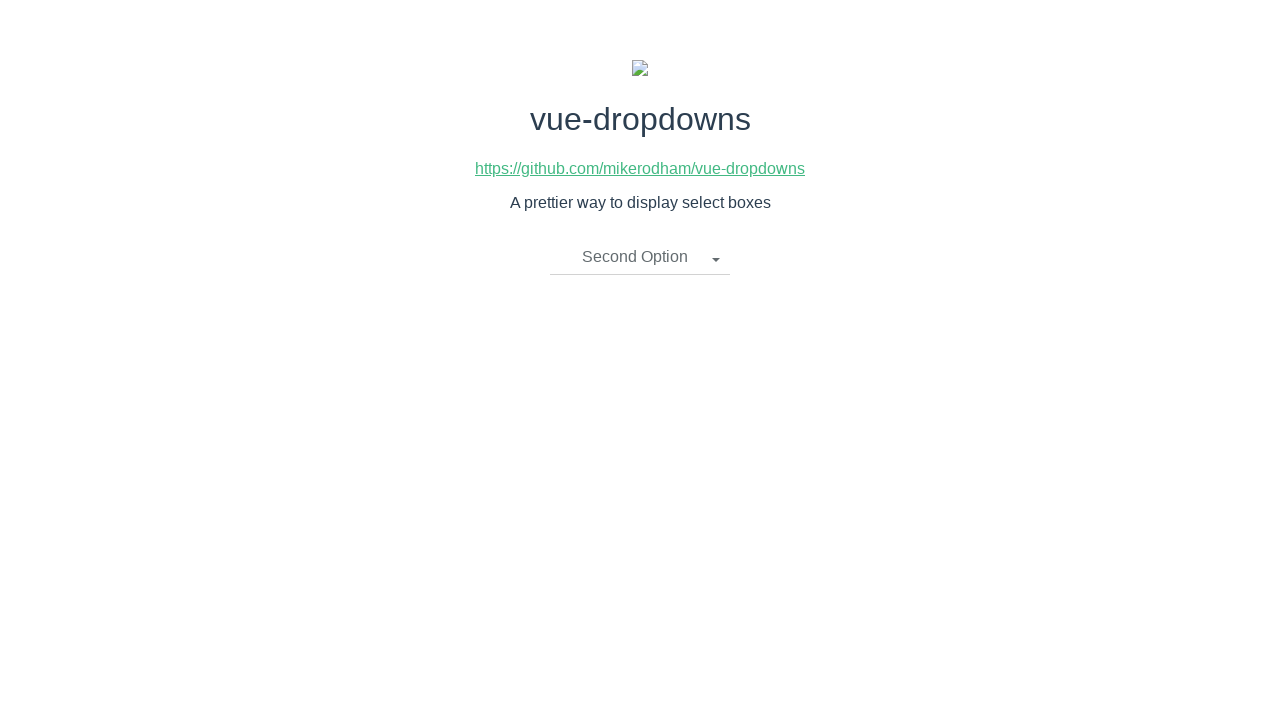

Verified dropdown displays 'Second Option'
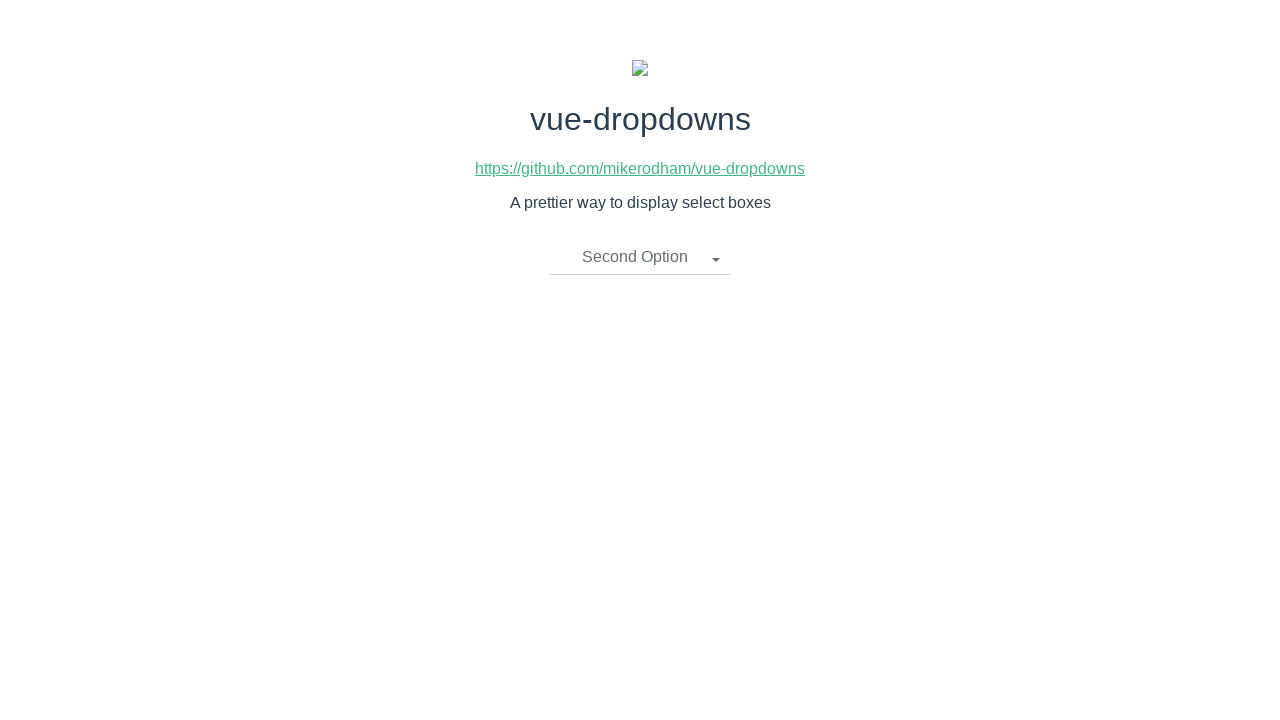

Clicked dropdown toggle to open menu at (640, 257) on li.dropdown-toggle
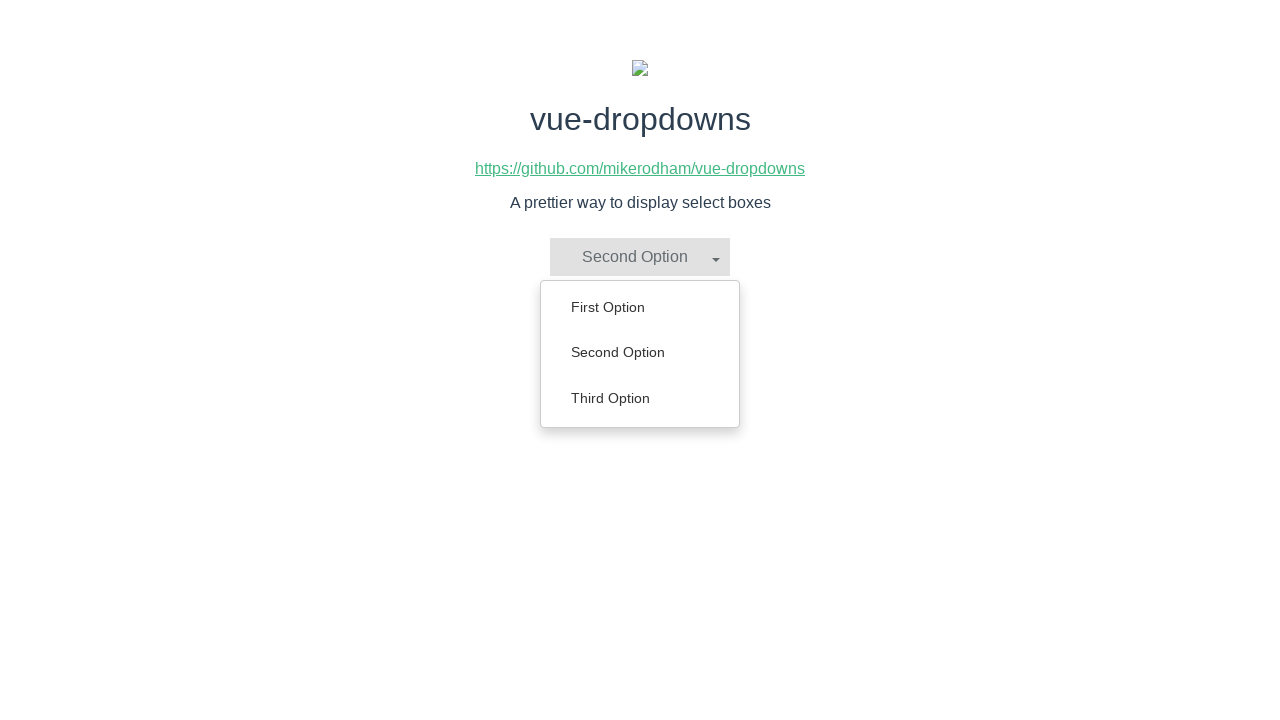

Dropdown menu options loaded
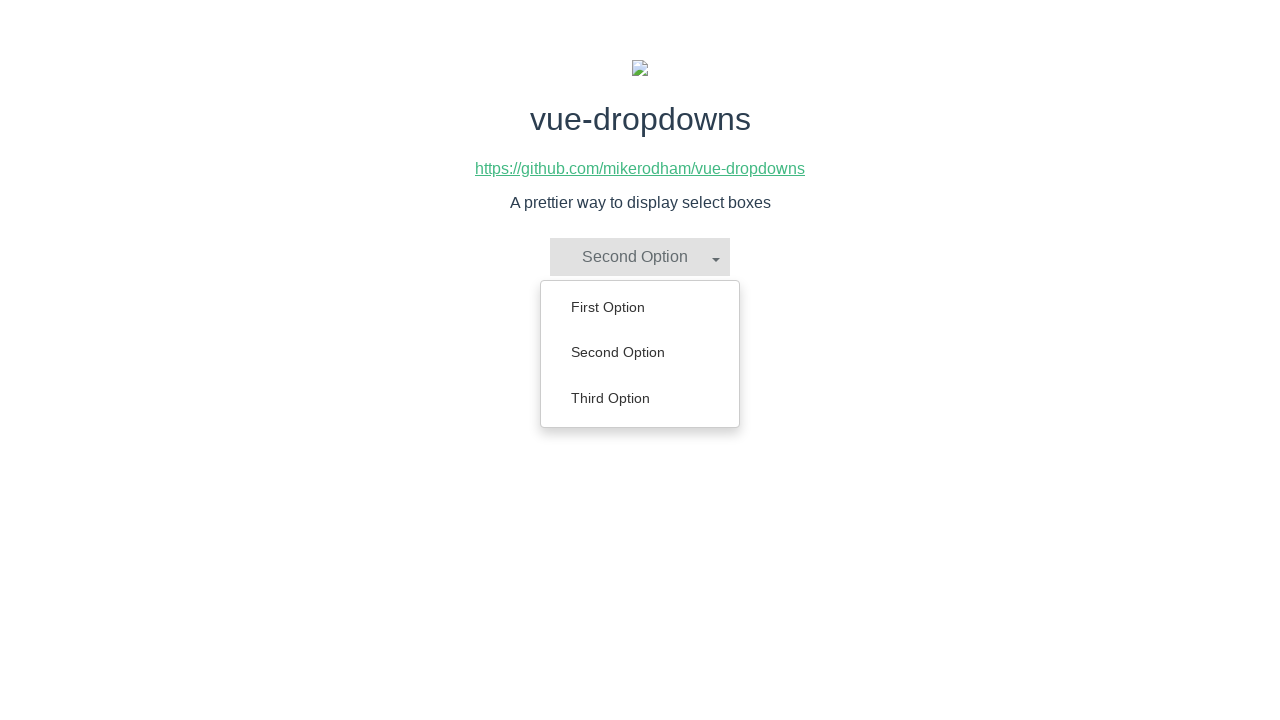

Selected 'First Option' from dropdown at (640, 307) on ul.dropdown-menu a:has-text('First Option')
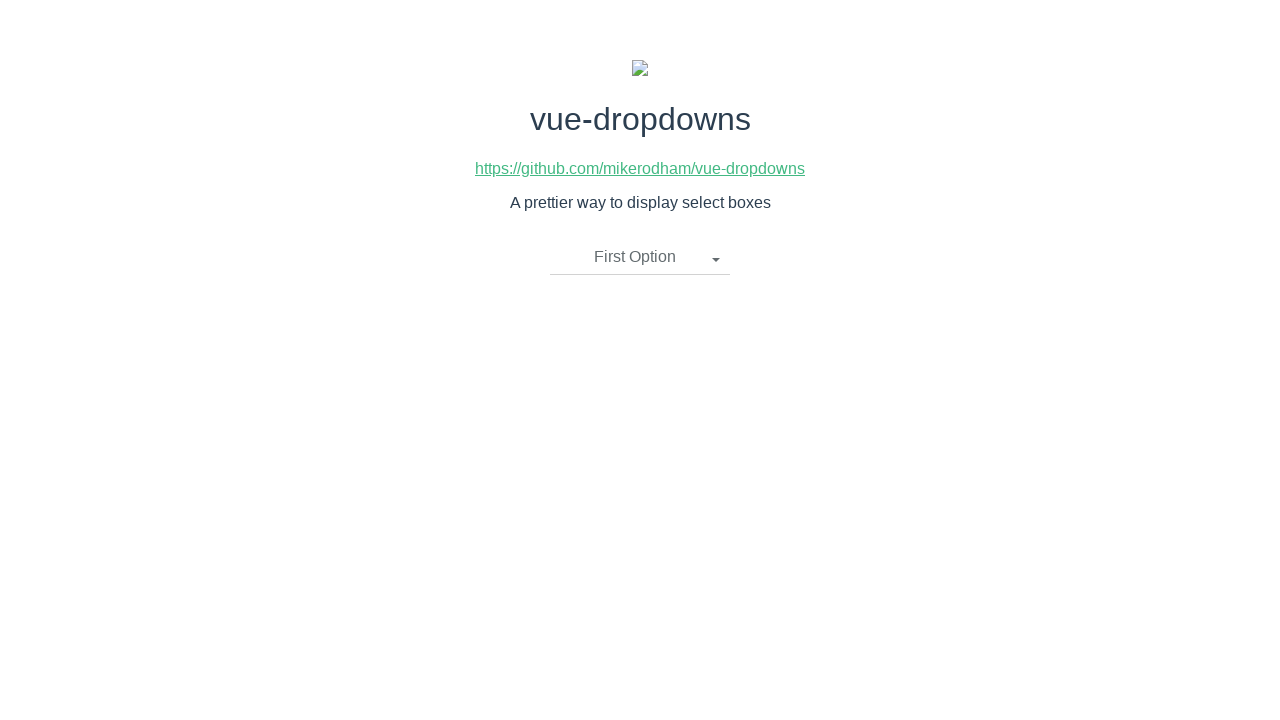

Verified dropdown displays 'First Option'
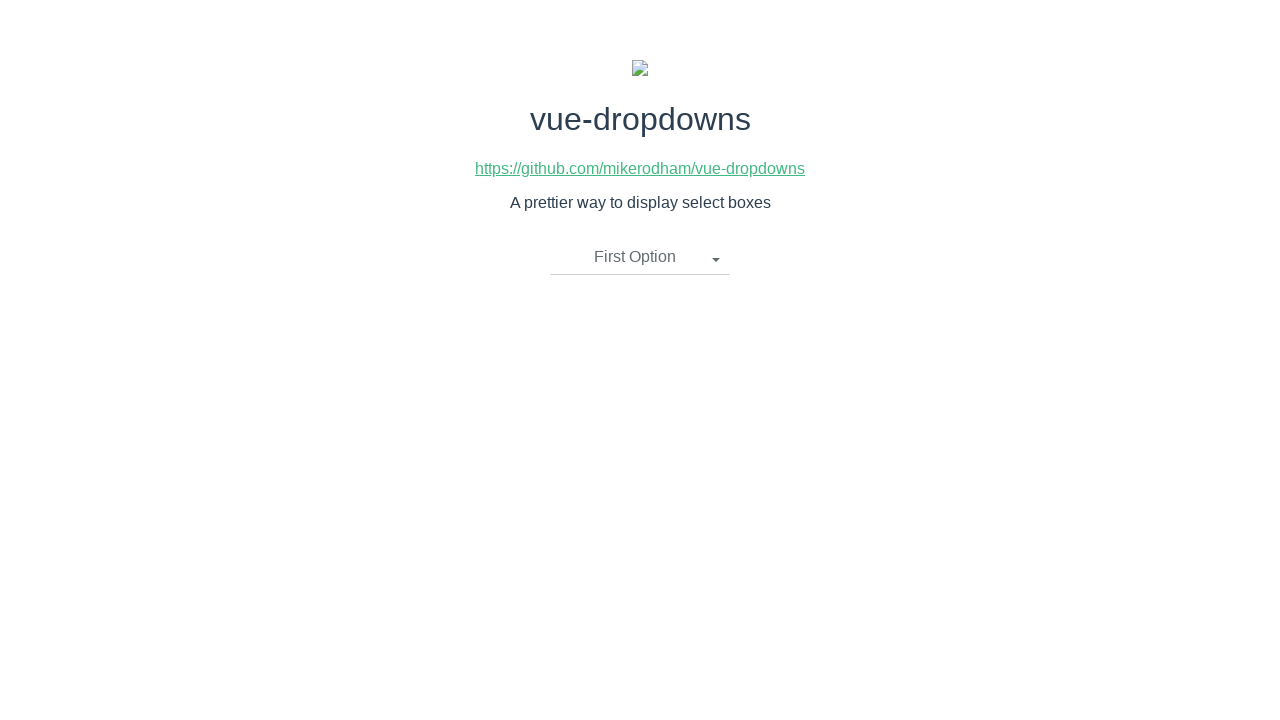

Clicked dropdown toggle to open menu at (640, 257) on li.dropdown-toggle
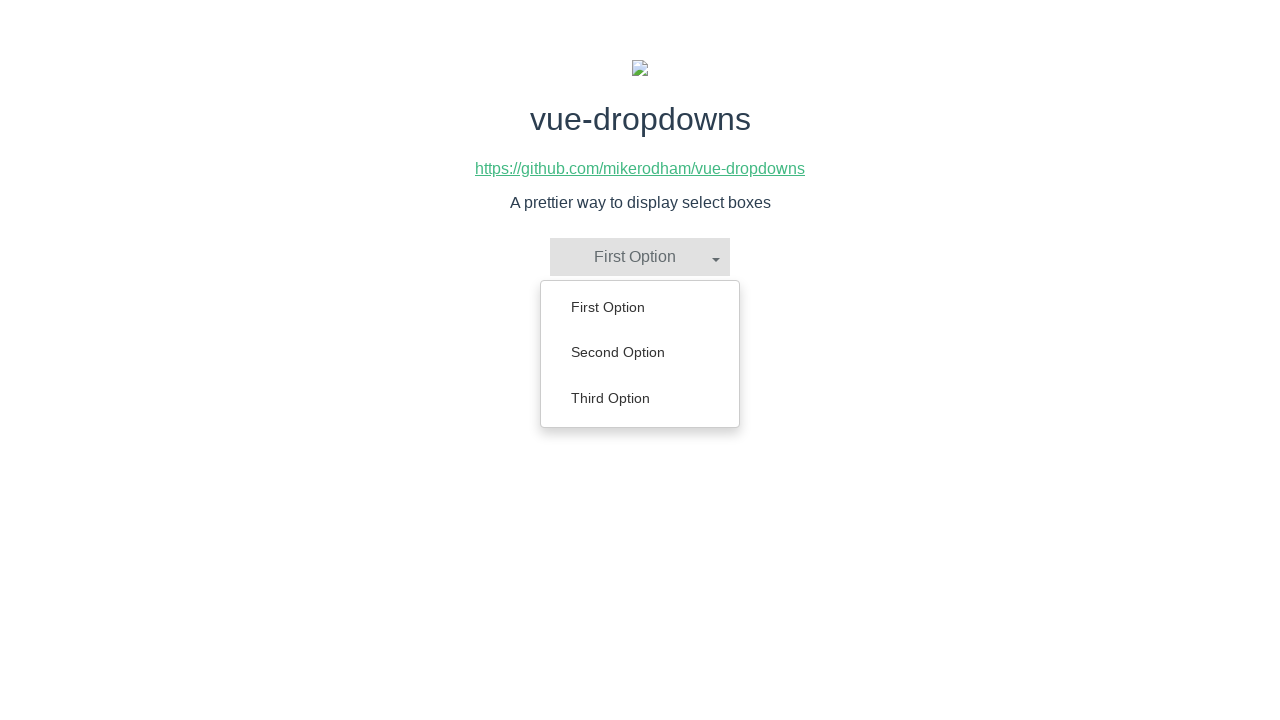

Dropdown menu options loaded
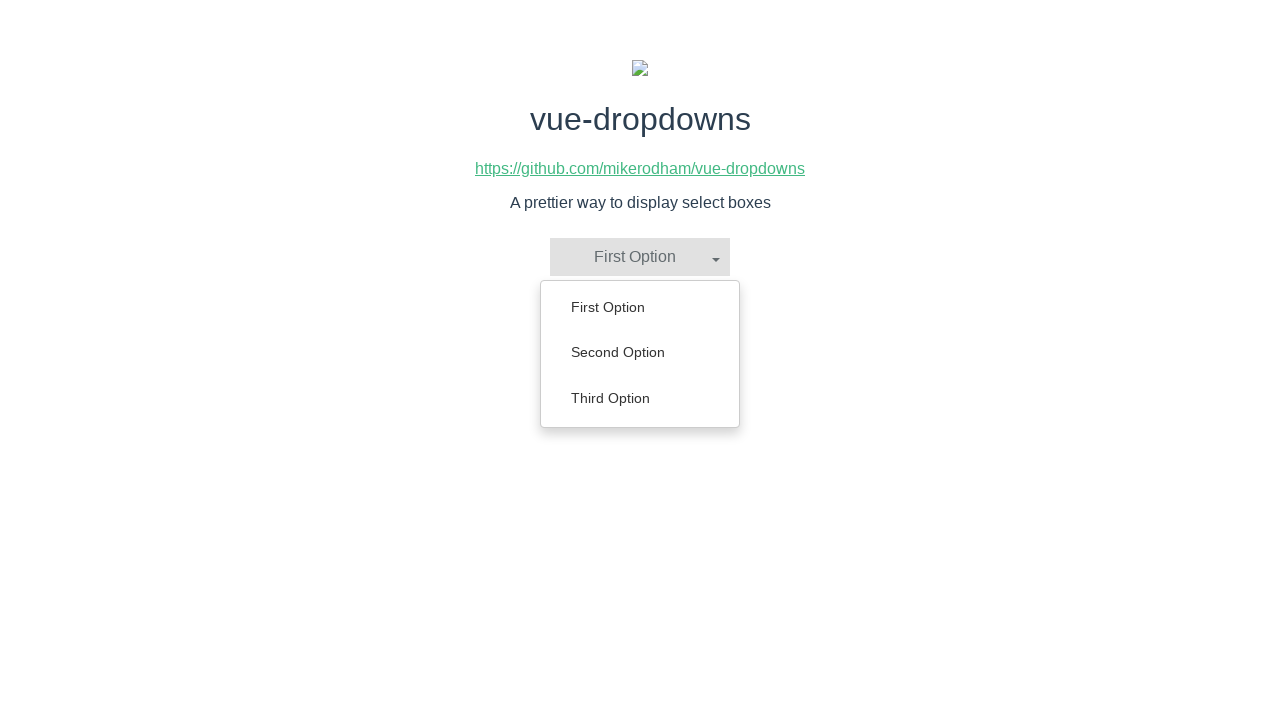

Selected 'Third Option' from dropdown at (640, 398) on ul.dropdown-menu a:has-text('Third Option')
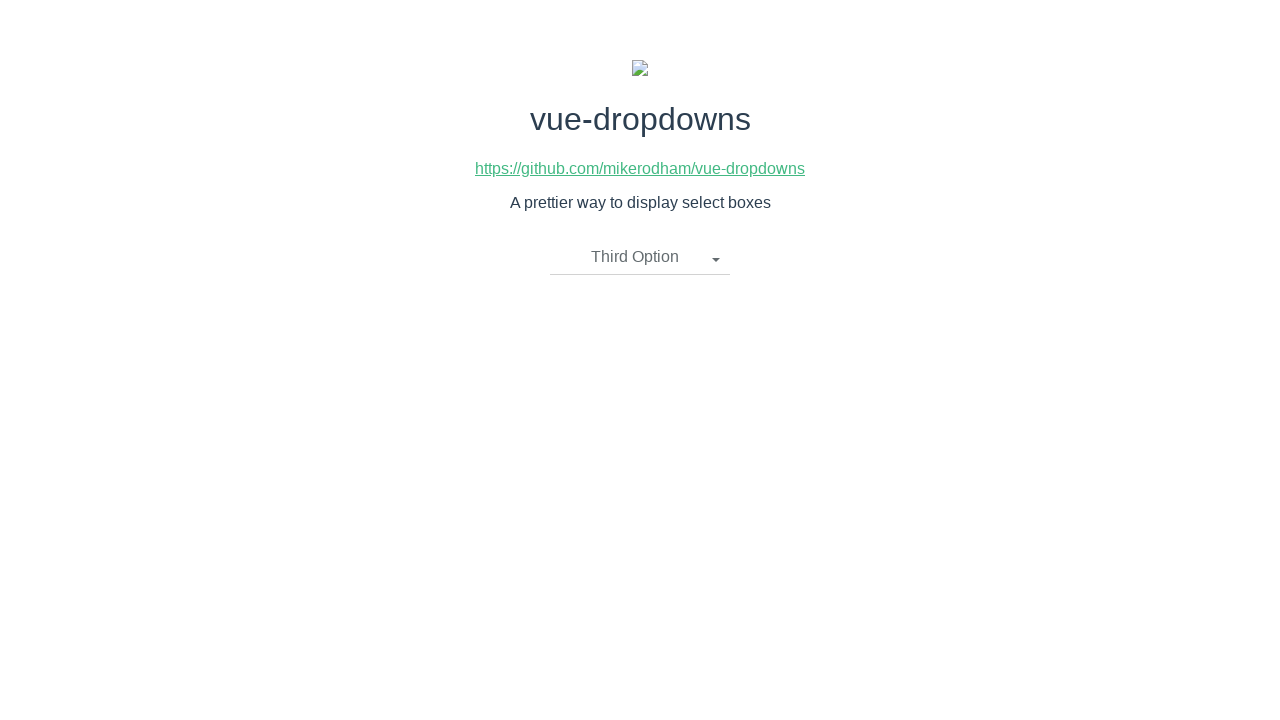

Verified dropdown displays 'Third Option'
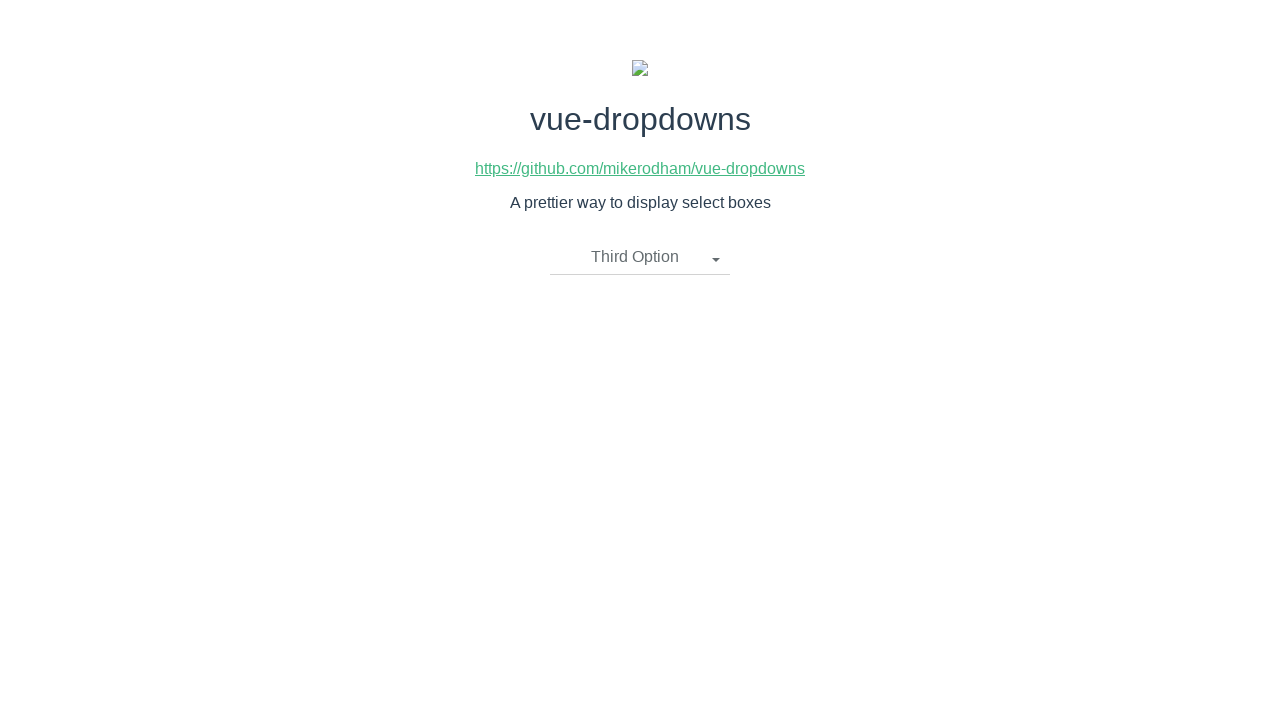

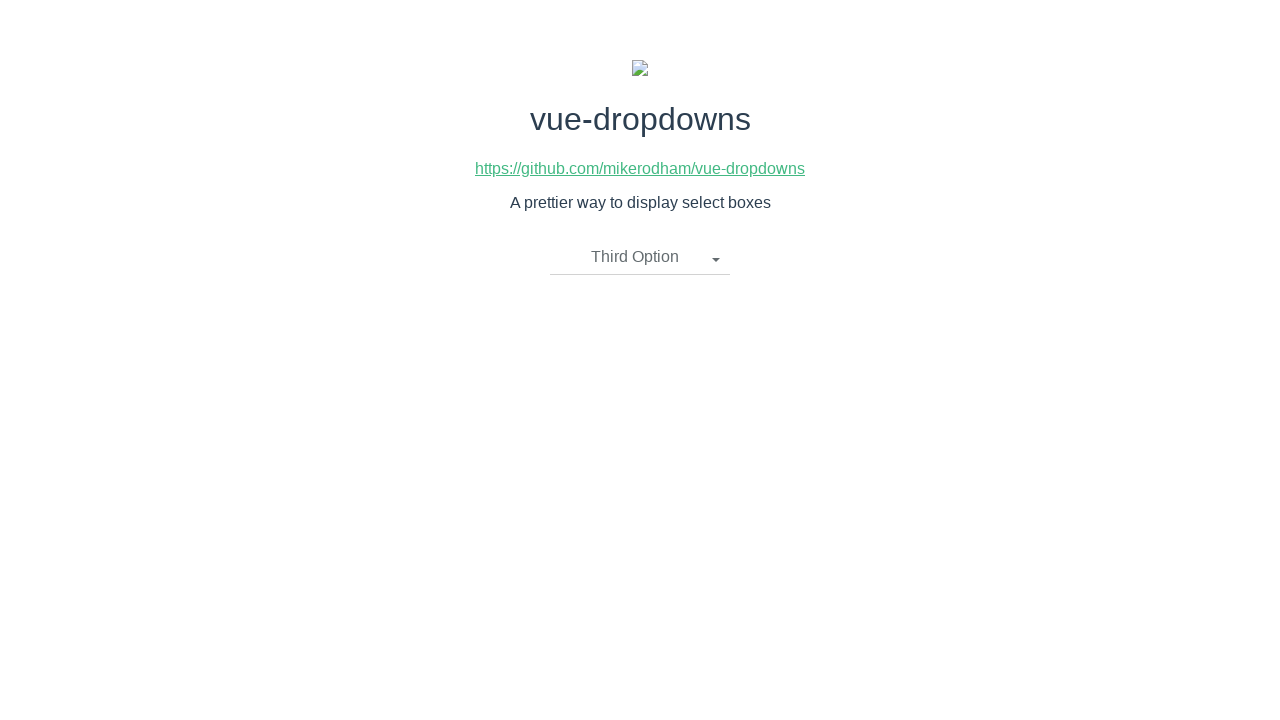